Navigates to TestLink website, verifies the page title, then clicks on GitHub repository link and verifies the GitHub page title

Starting URL: https://testlink.org/

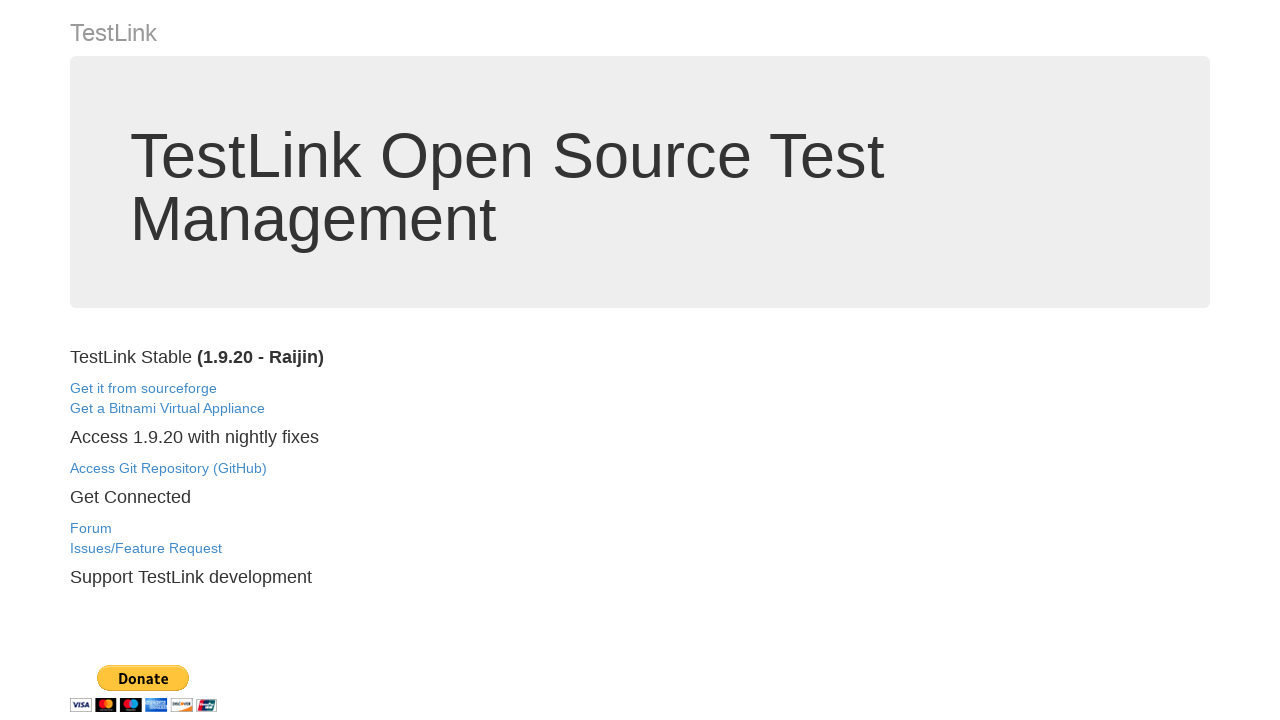

Navigated to TestLink website
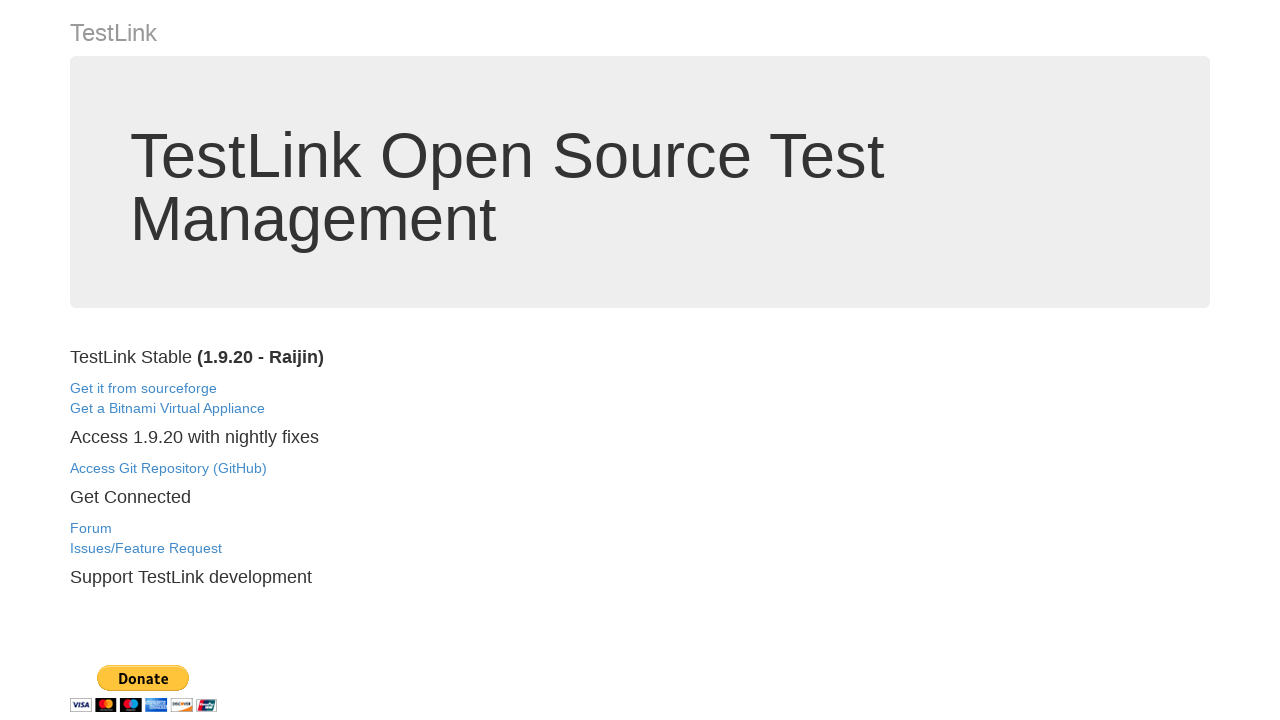

Verified TestLink page title is 'TestLink'
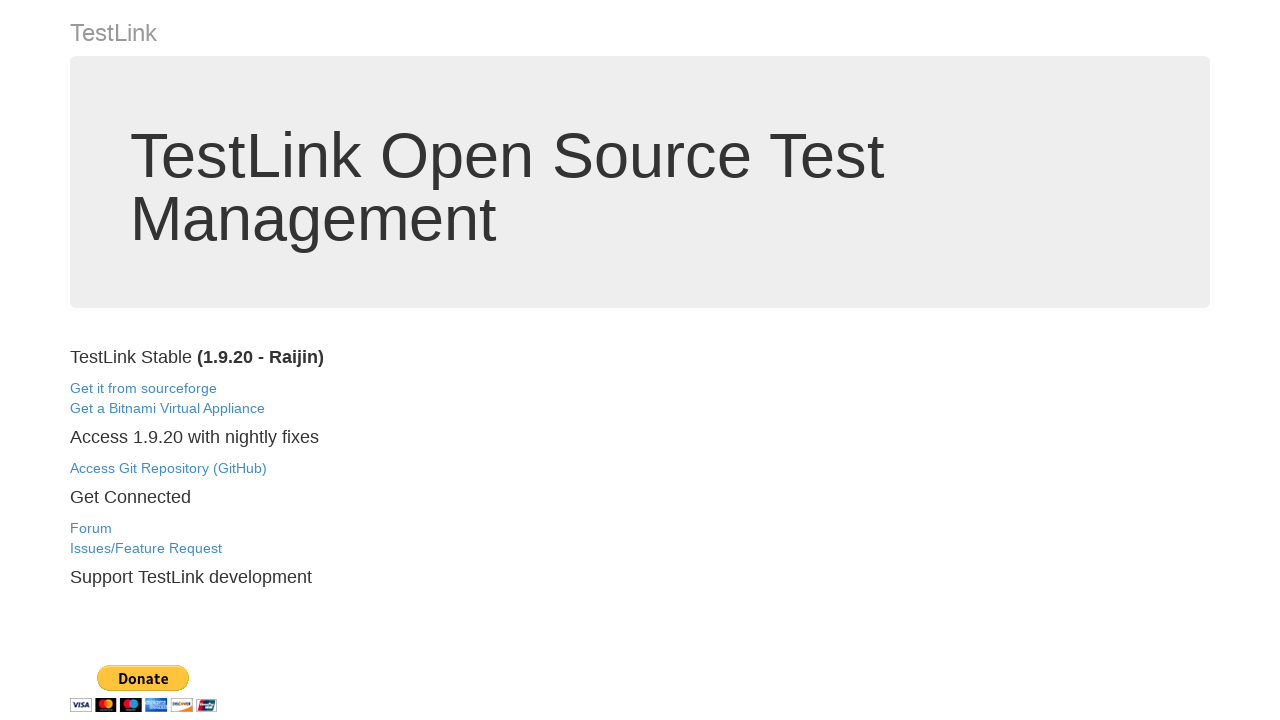

Clicked on GitHub repository link at (168, 468) on text=Access Git Repository (GitHub)
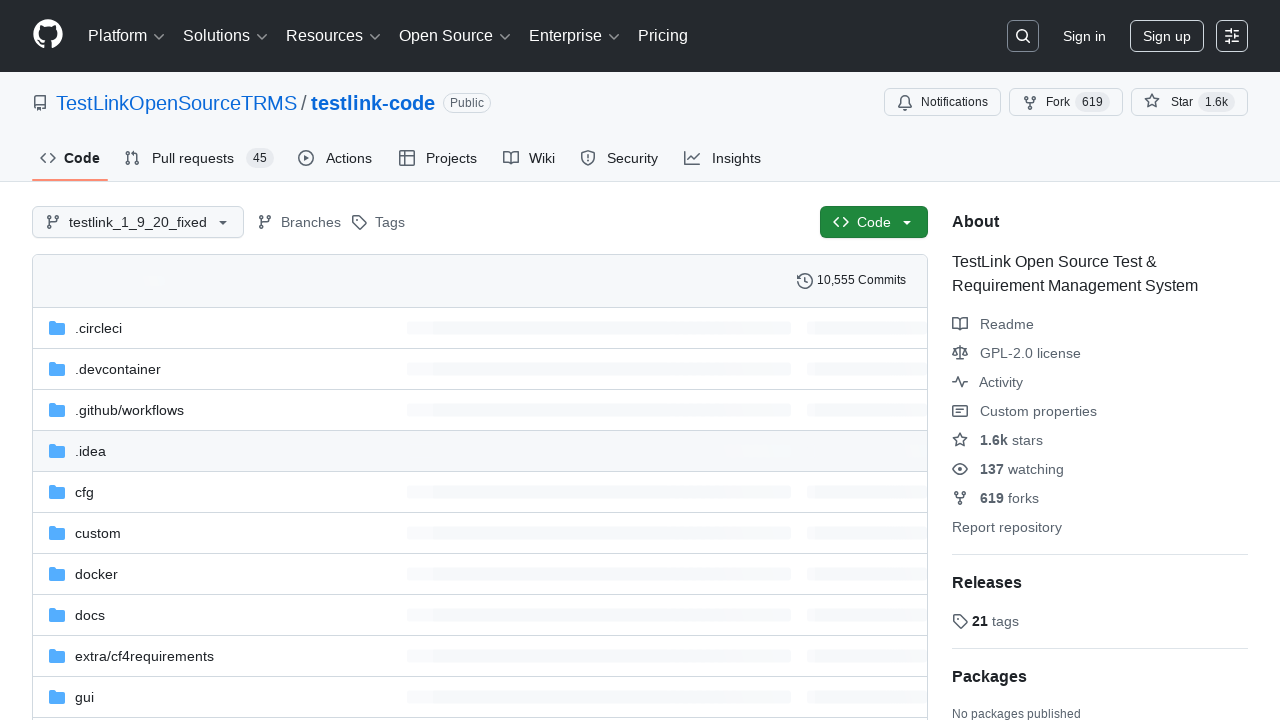

Waited for GitHub page to load
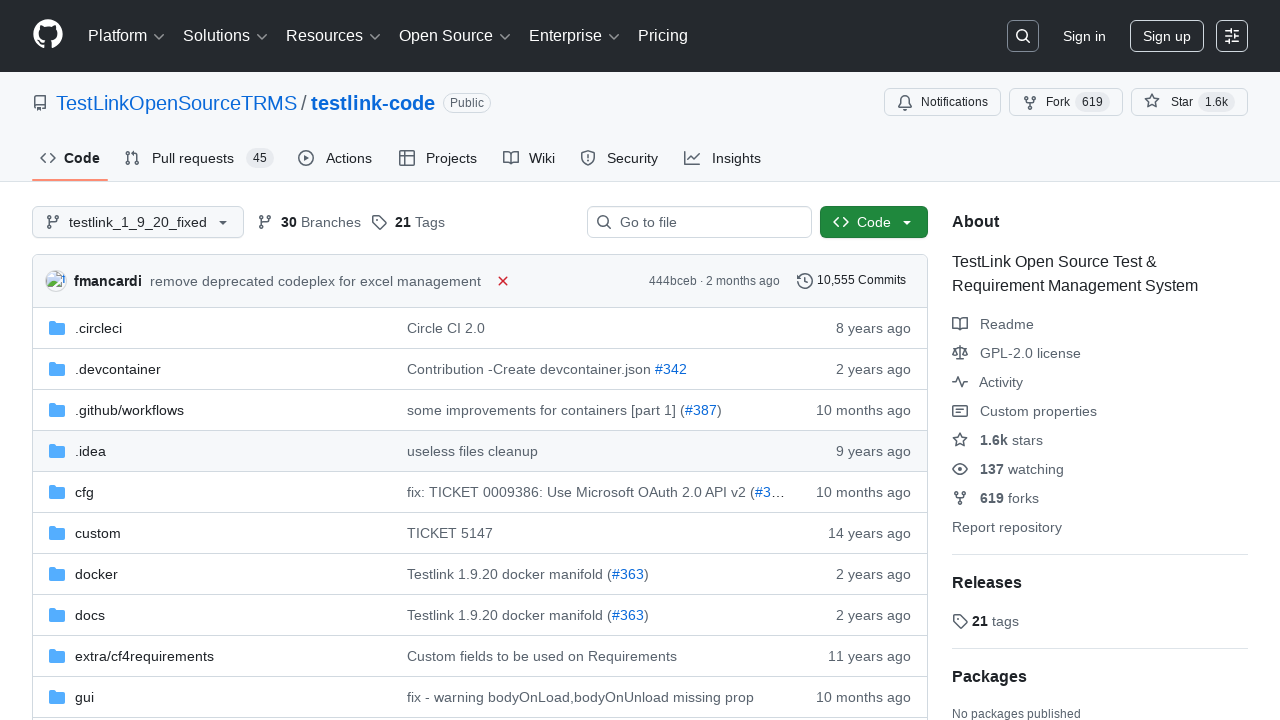

Verified GitHub page title contains 'TestLink'
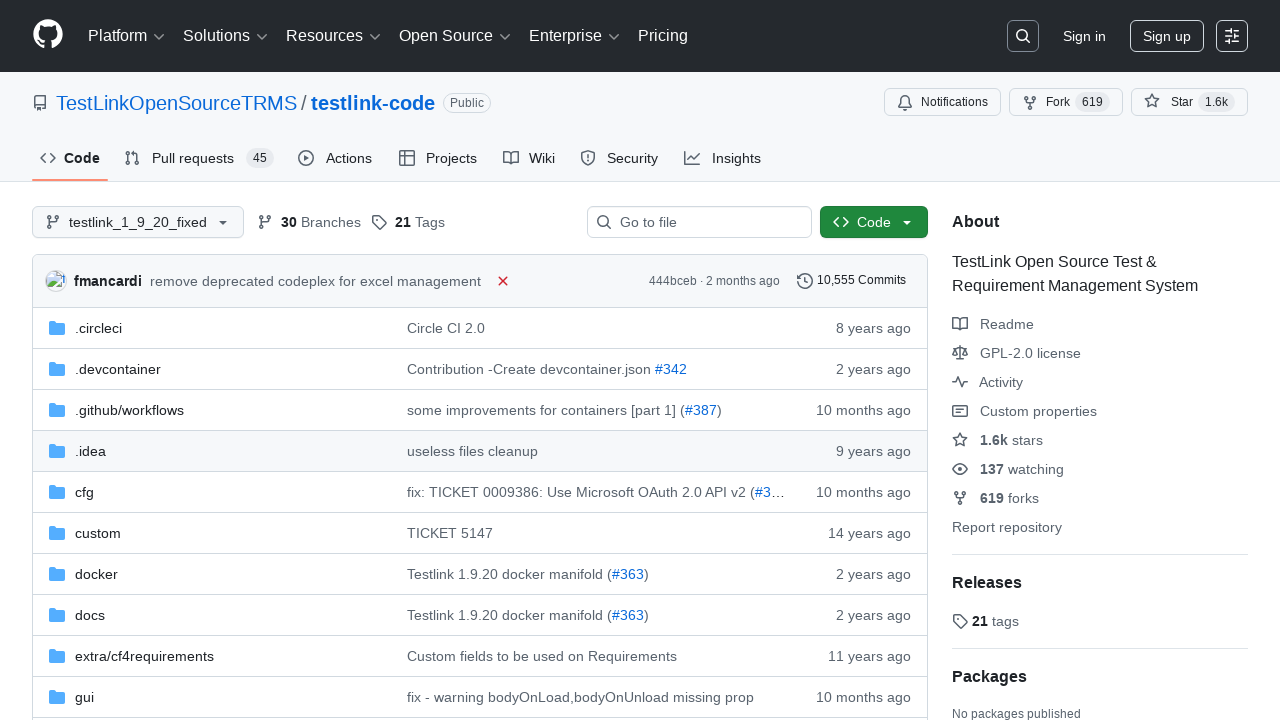

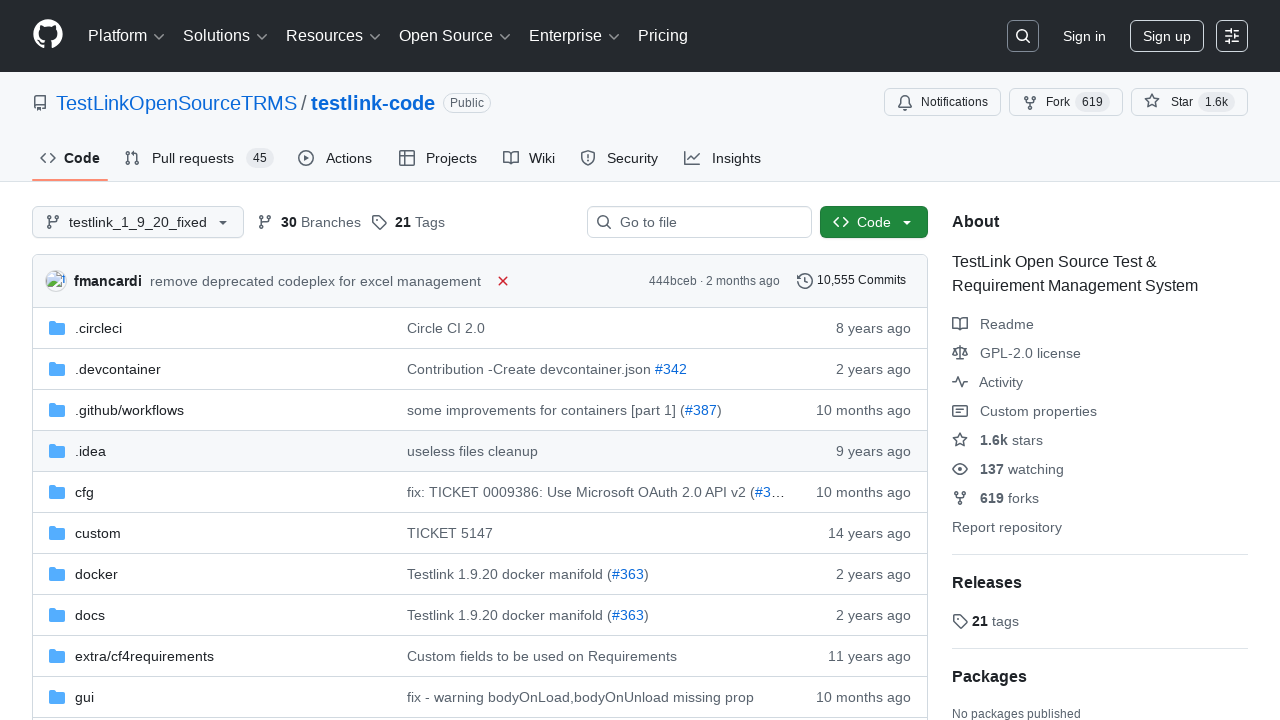